Navigates to GoDaddy Vietnam website and maximizes the browser window, then verifies the current URL is accessible.

Starting URL: https://vn.godaddy.com

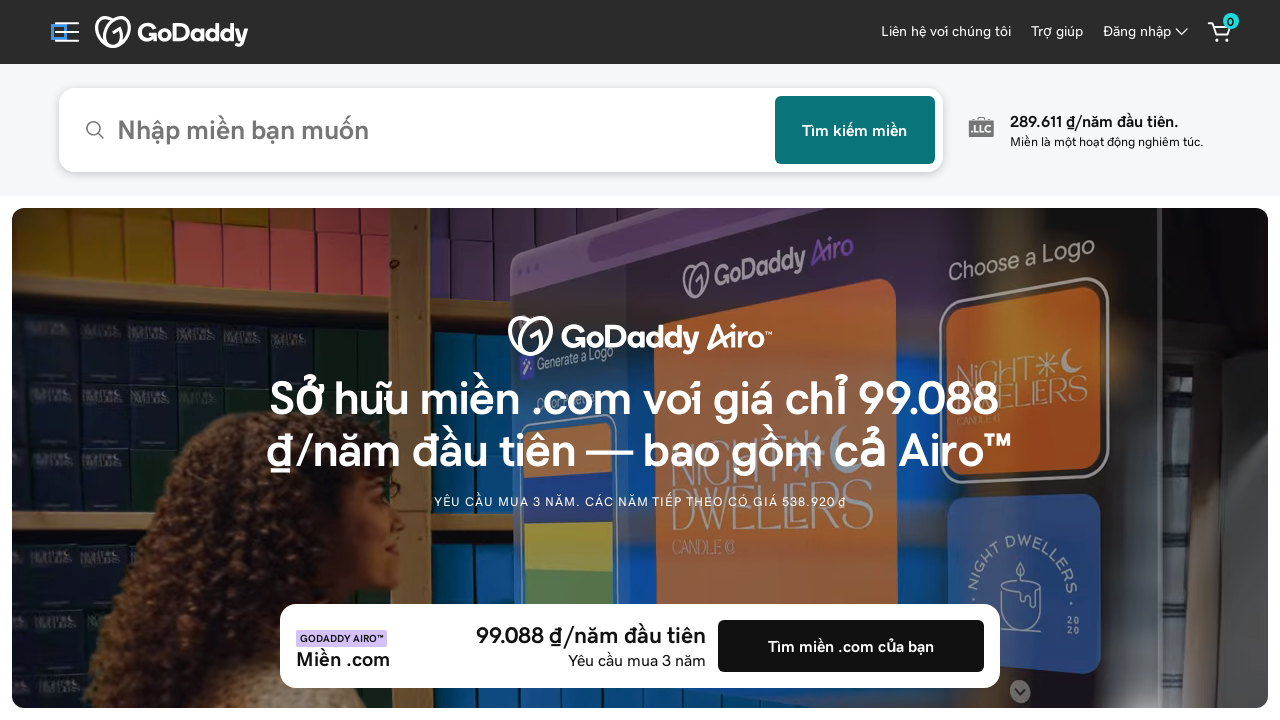

Navigated to GoDaddy Vietnam website
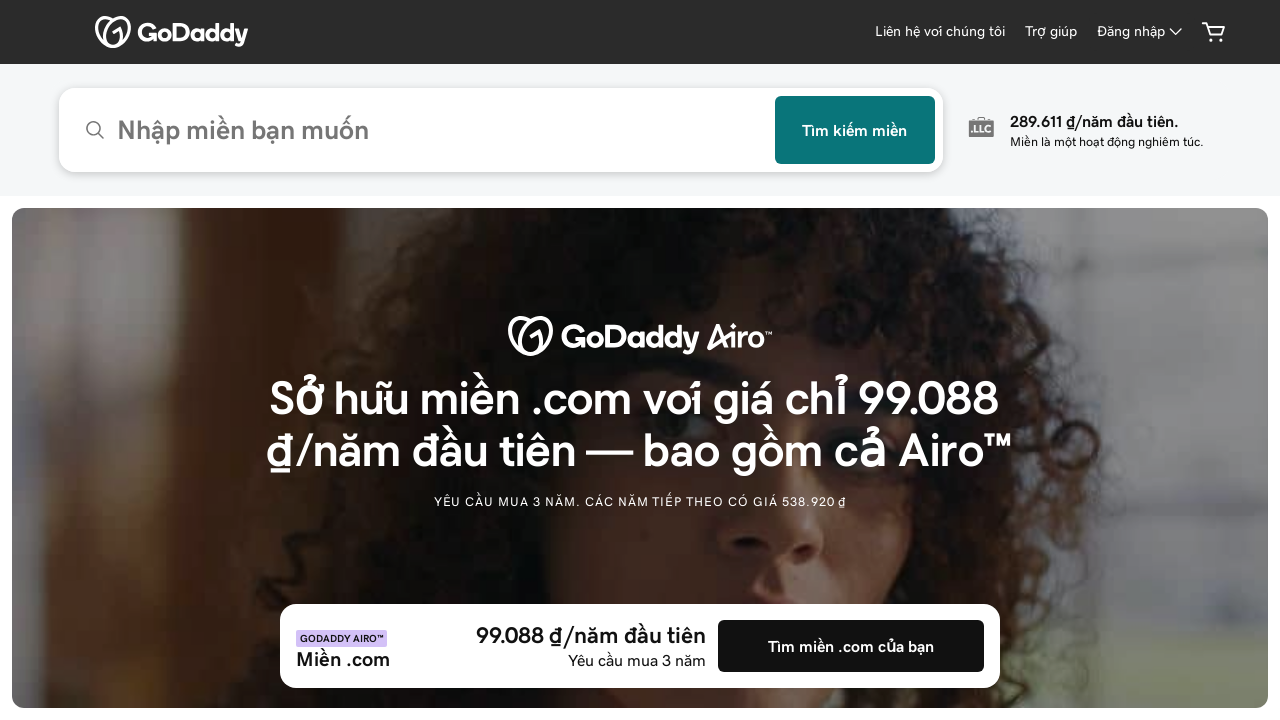

Maximized browser window to 1920x1080
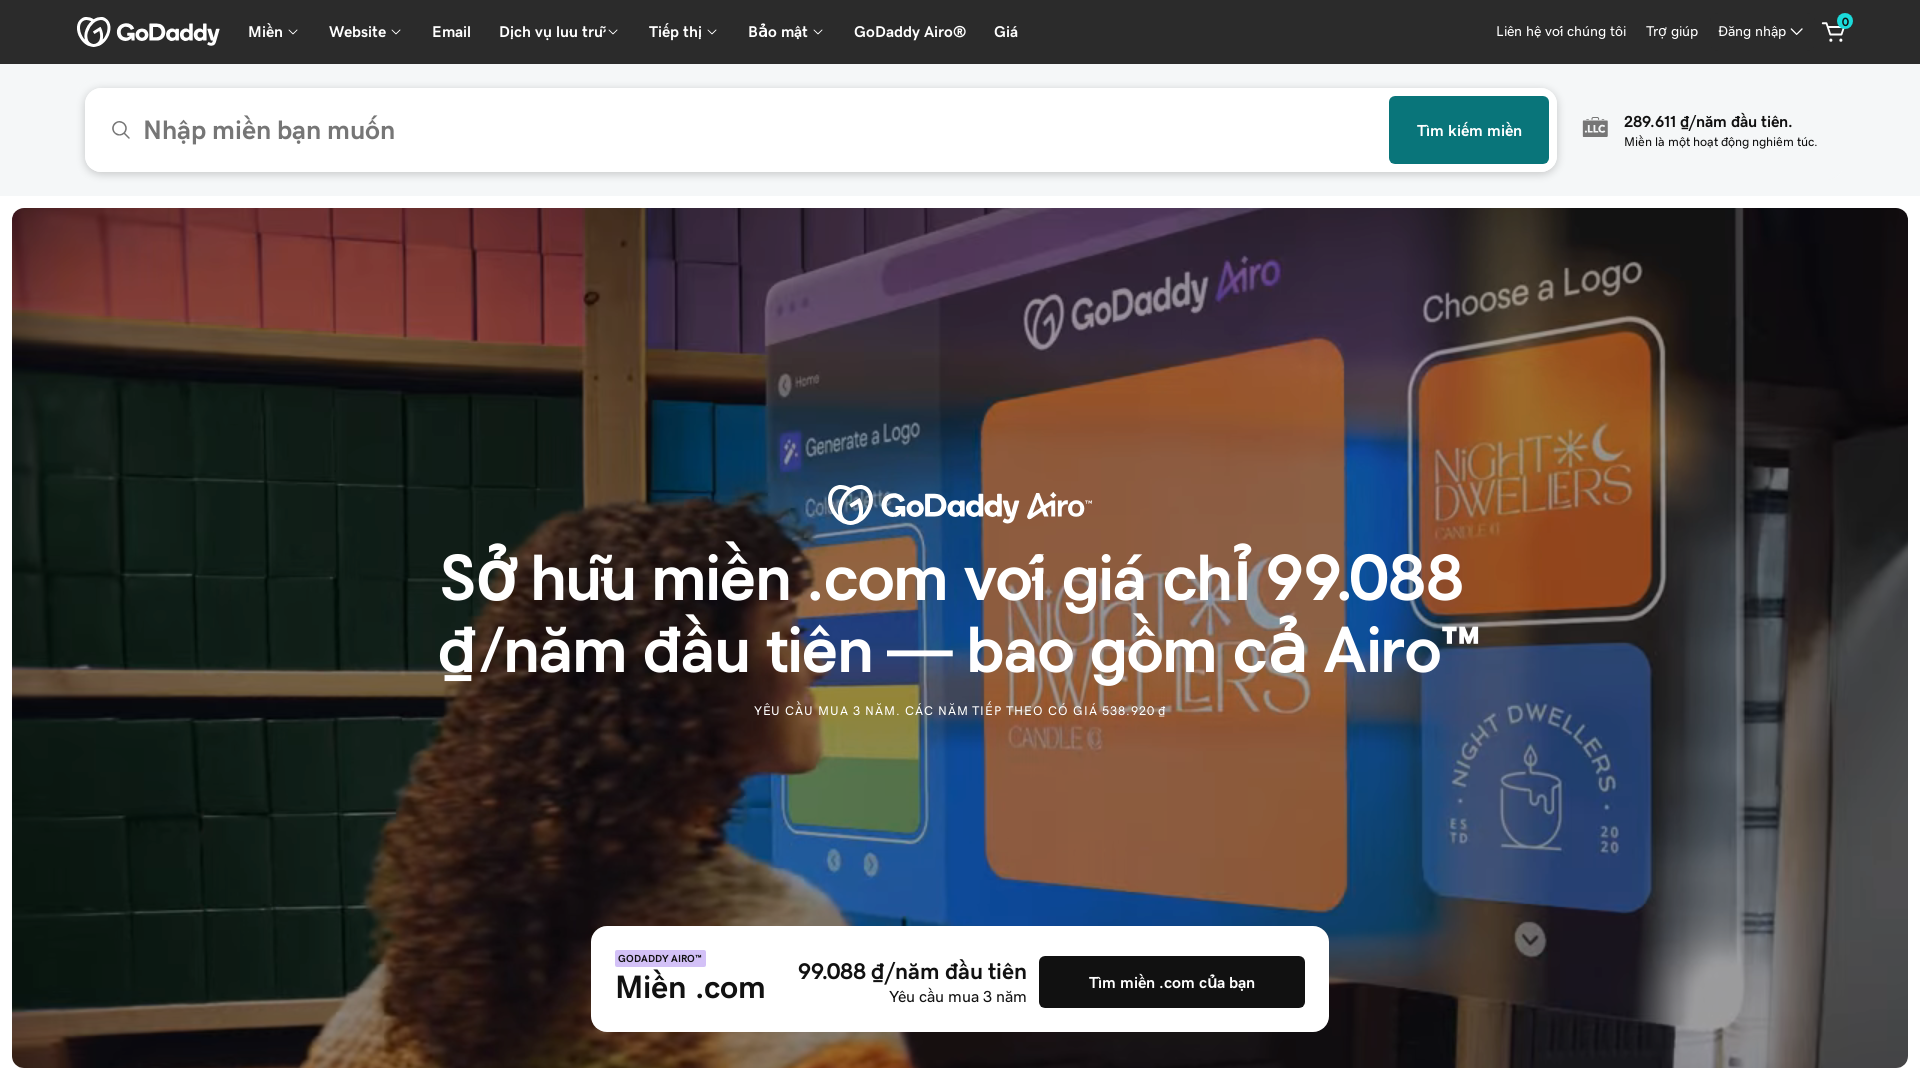

Page fully loaded
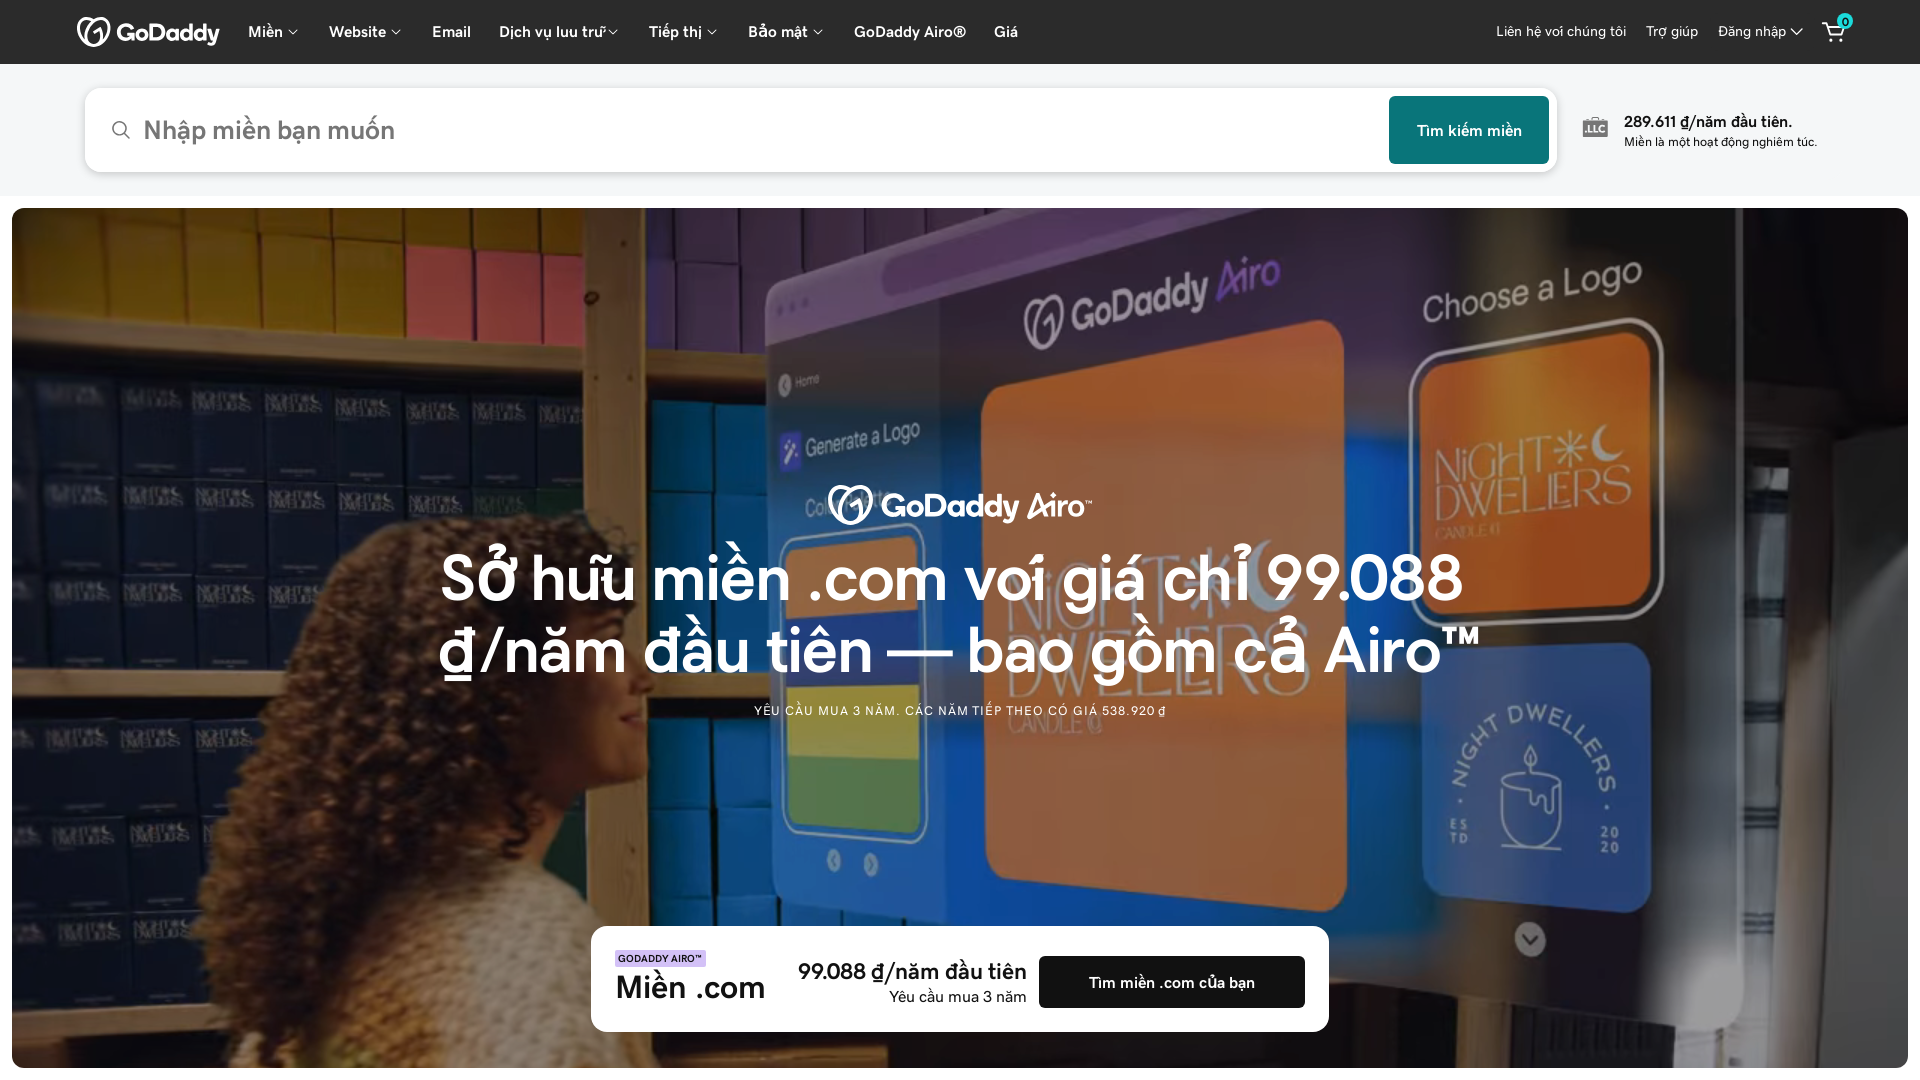

Retrieved current URL: https://www.godaddy.com/vi-vn
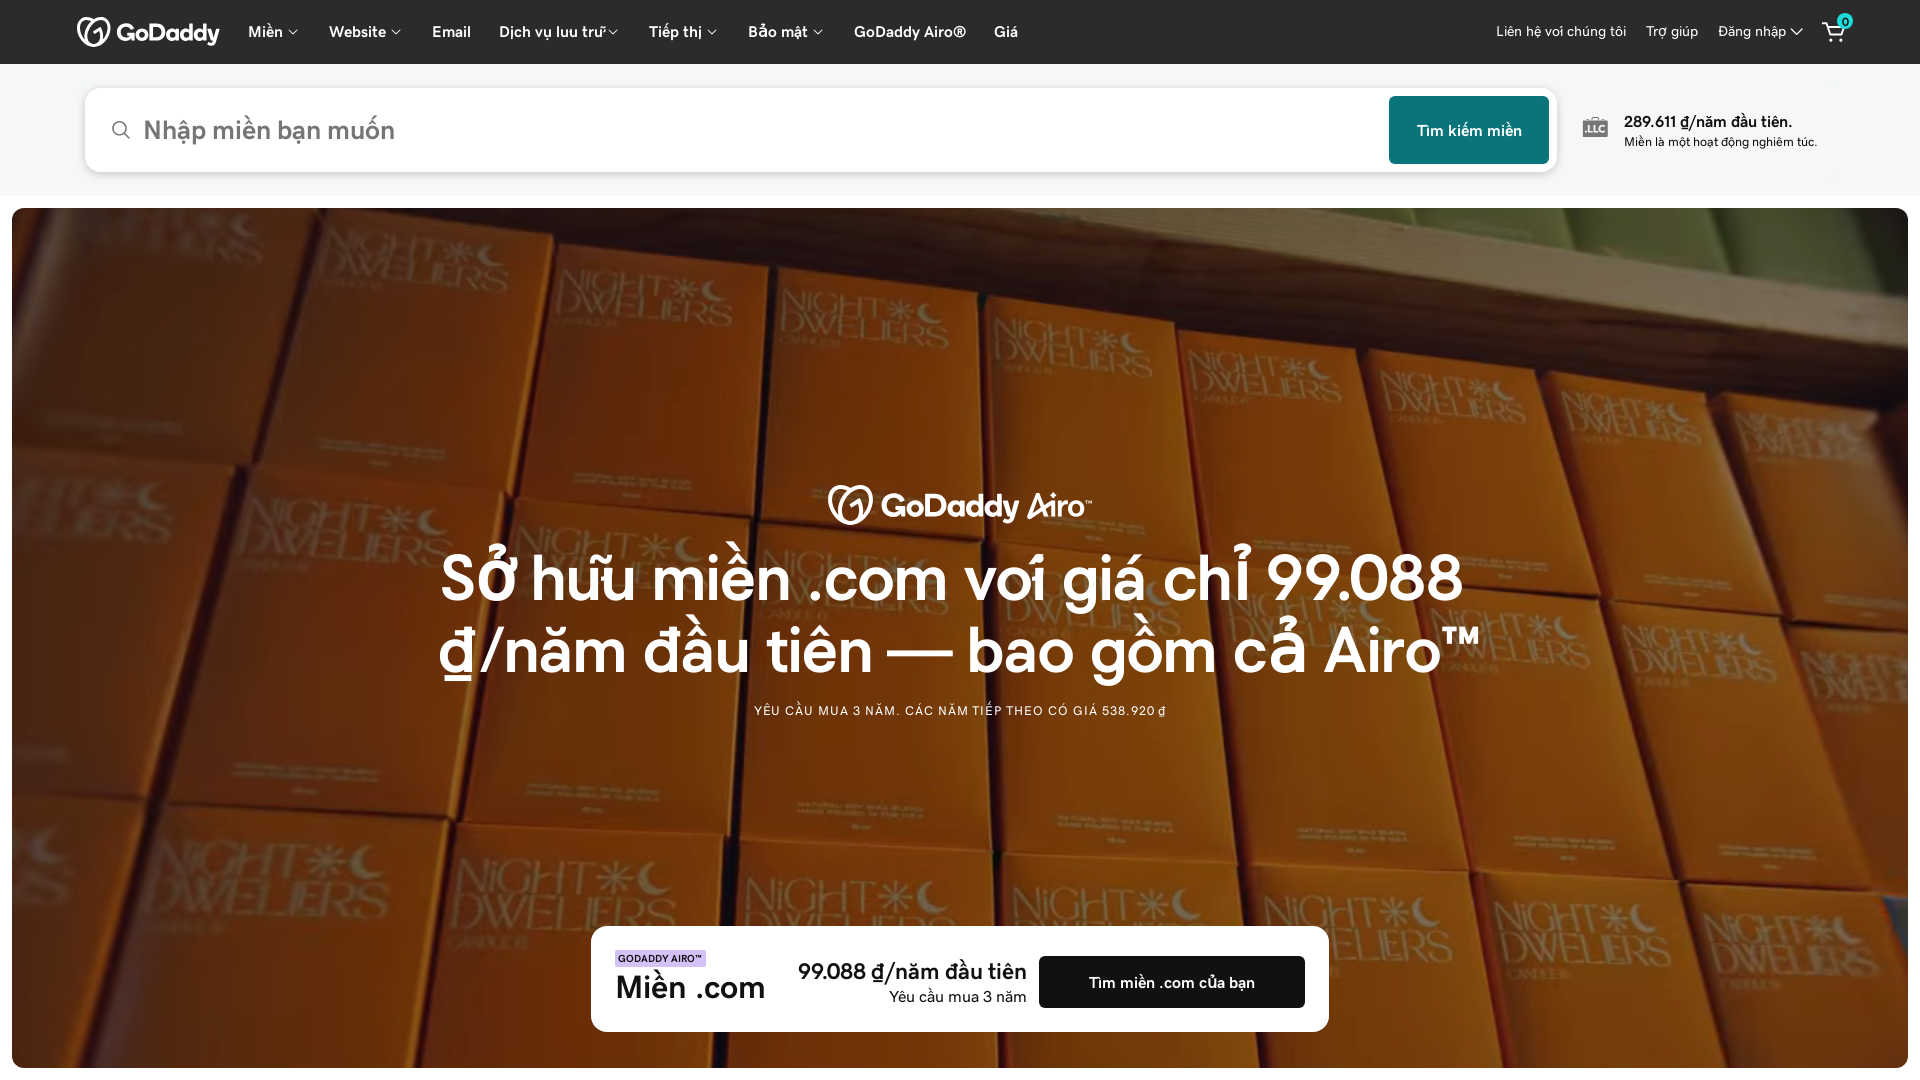

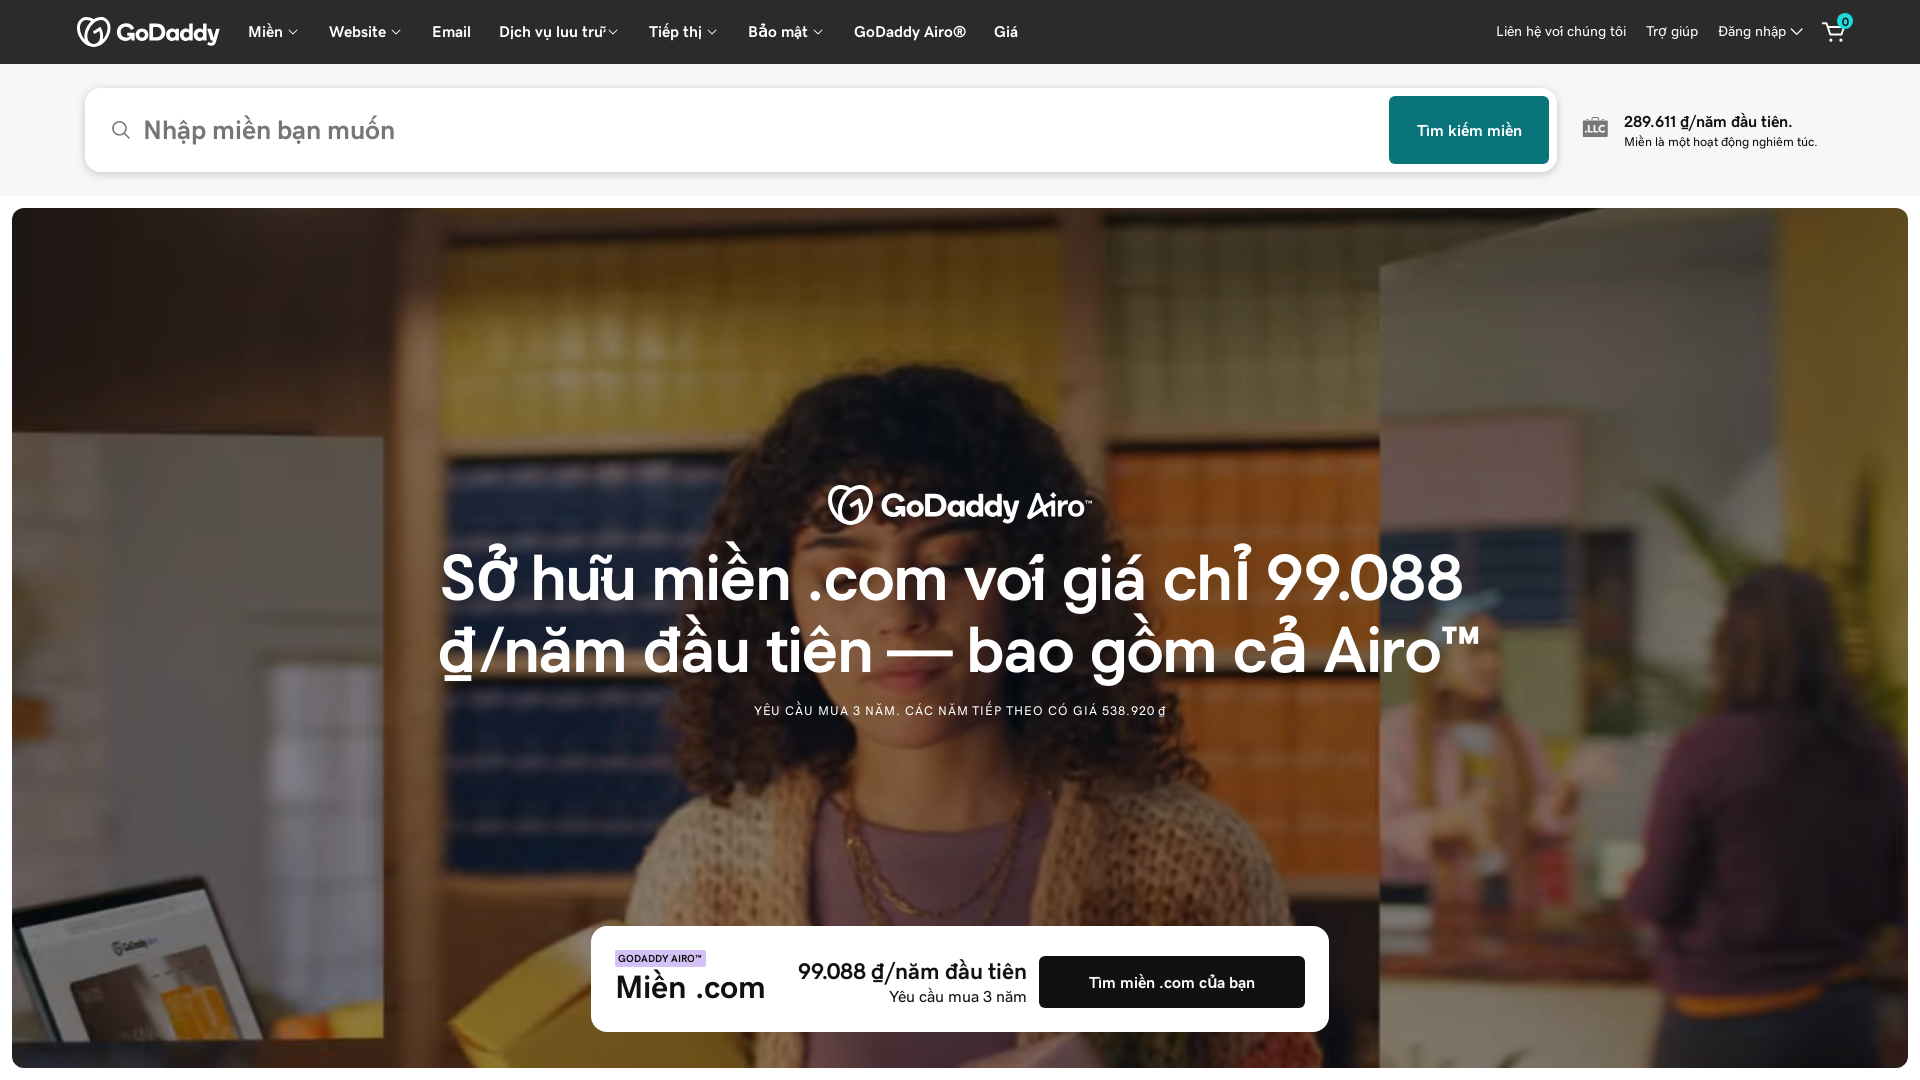